Tests radio button functionality by checking initial selection state, clicking the male radio button, and verifying it becomes selected

Starting URL: https://testautomationpractice.blogspot.com/

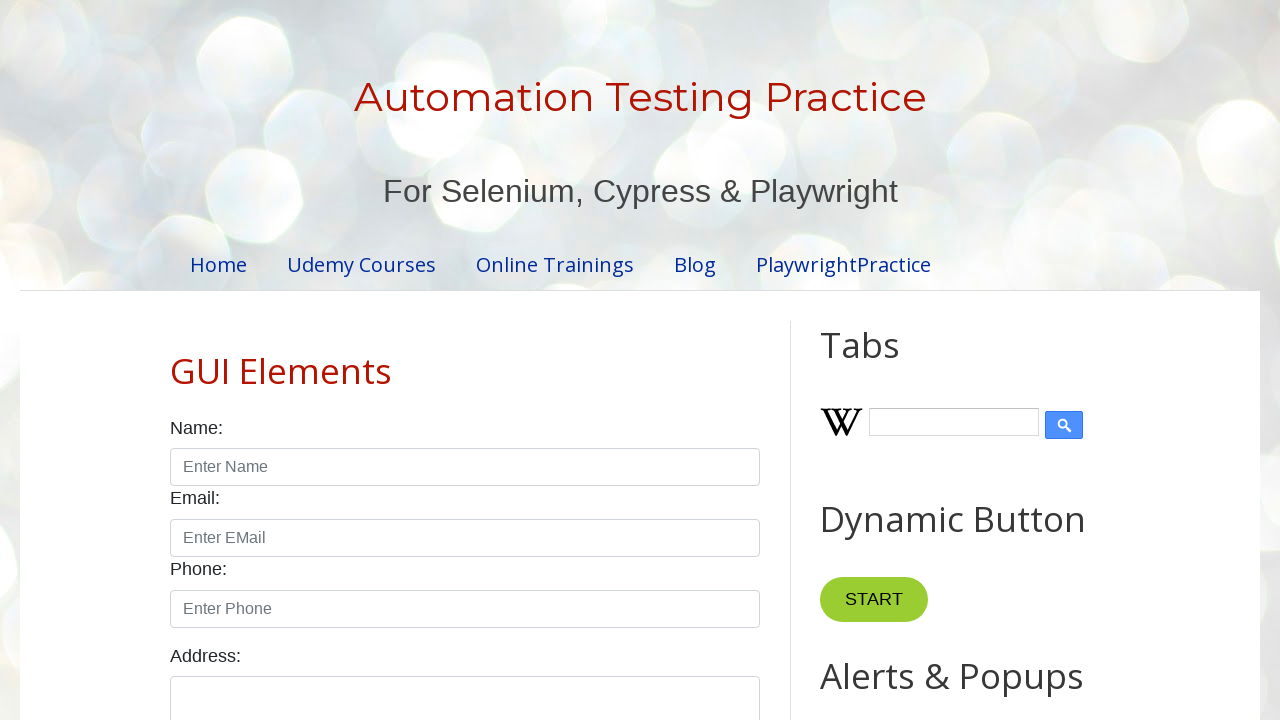

Checked initial selection state of male radio button
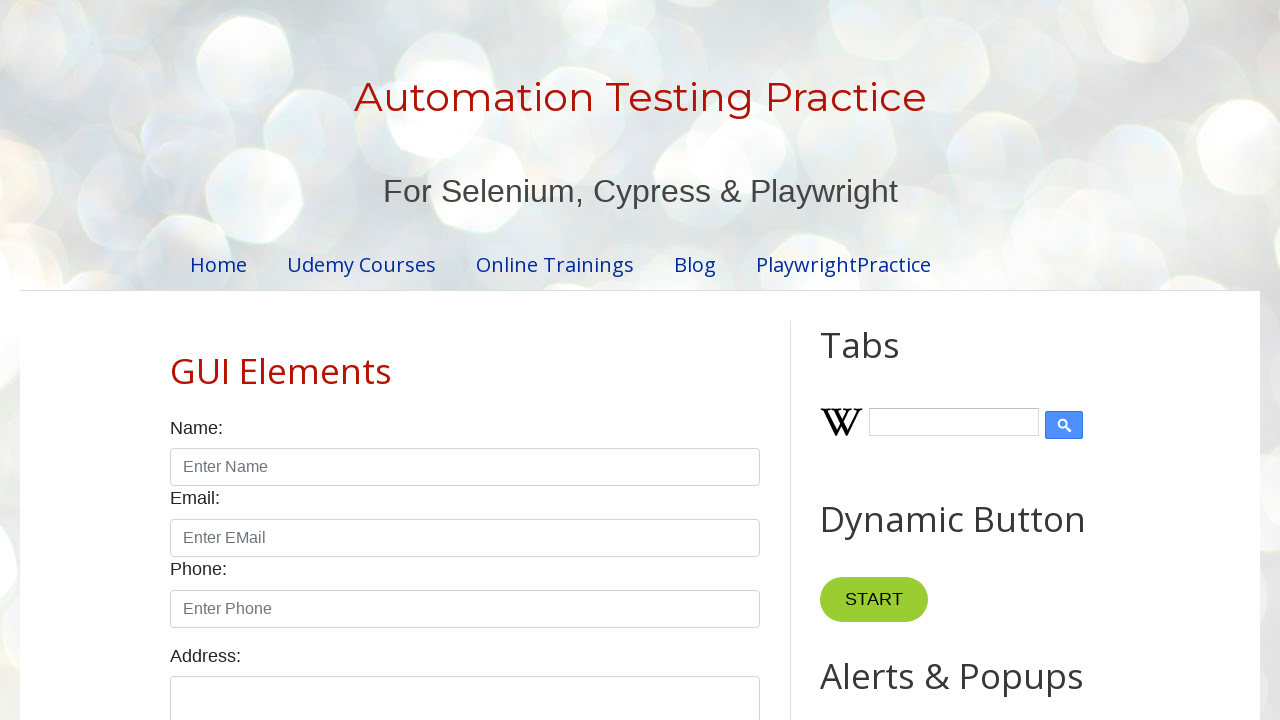

Clicked male radio button at (176, 360) on #male
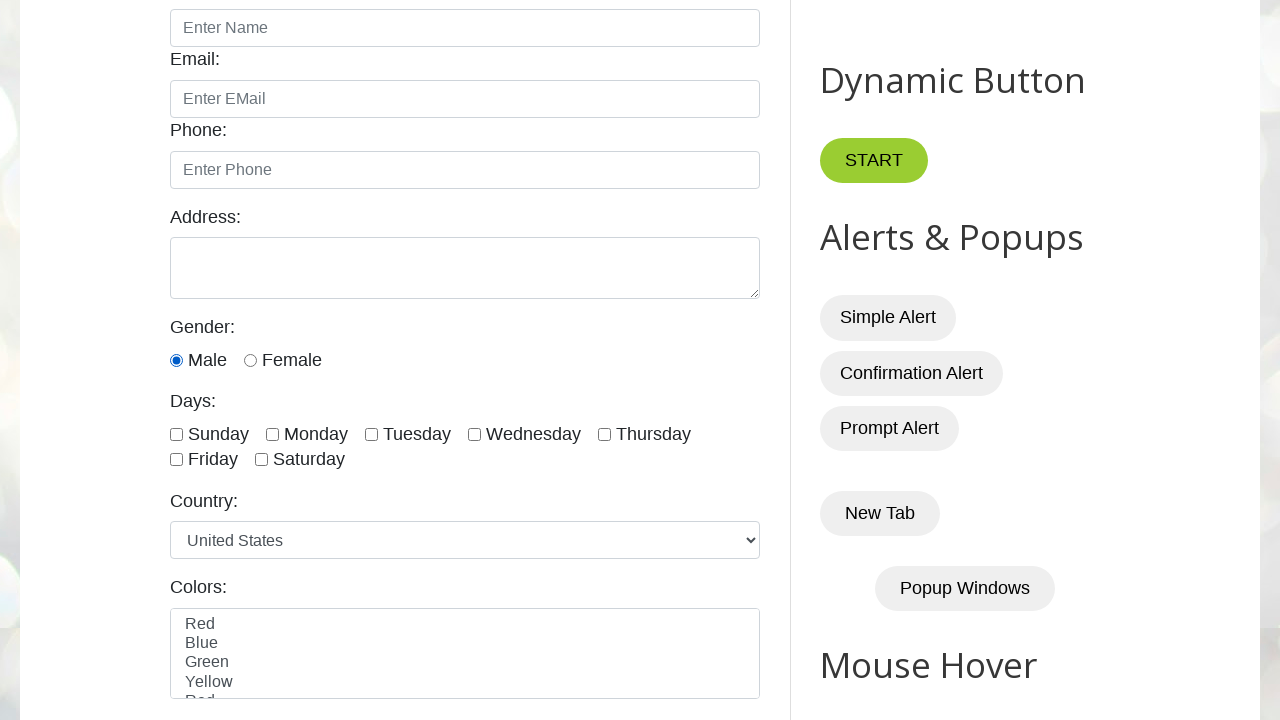

Verified male radio button is now selected
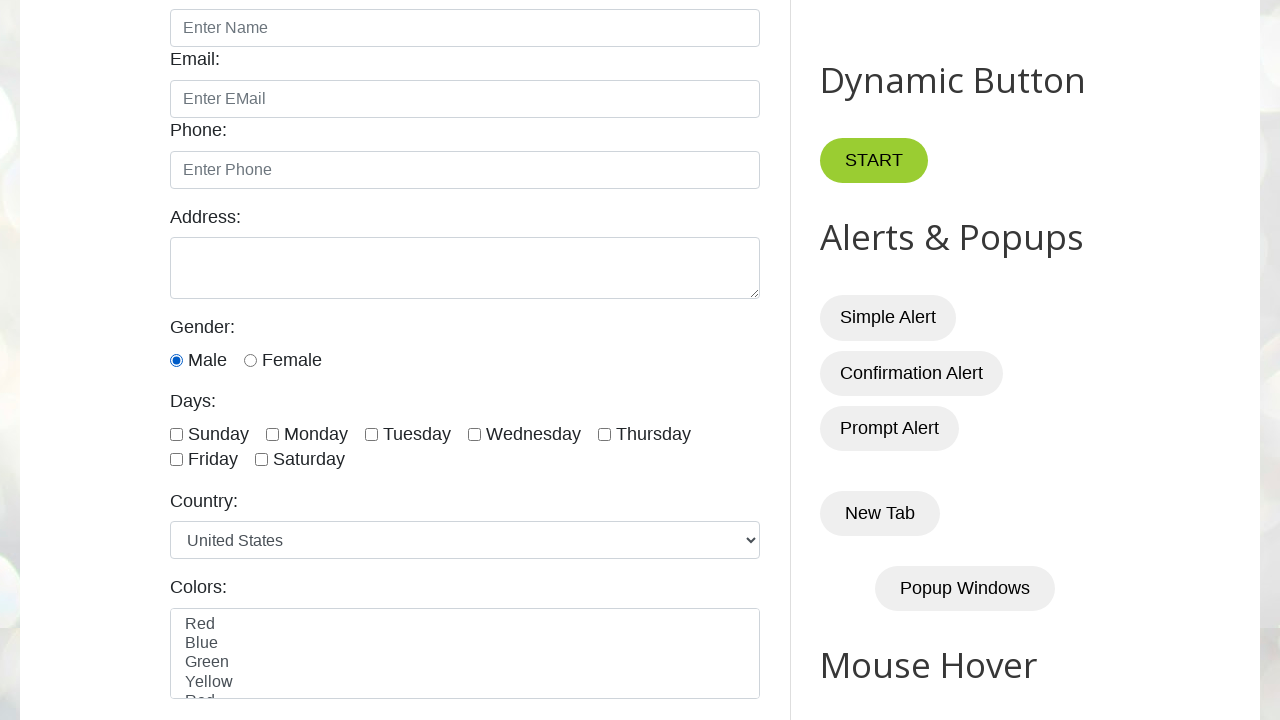

Waited for male radio button to be in checked state
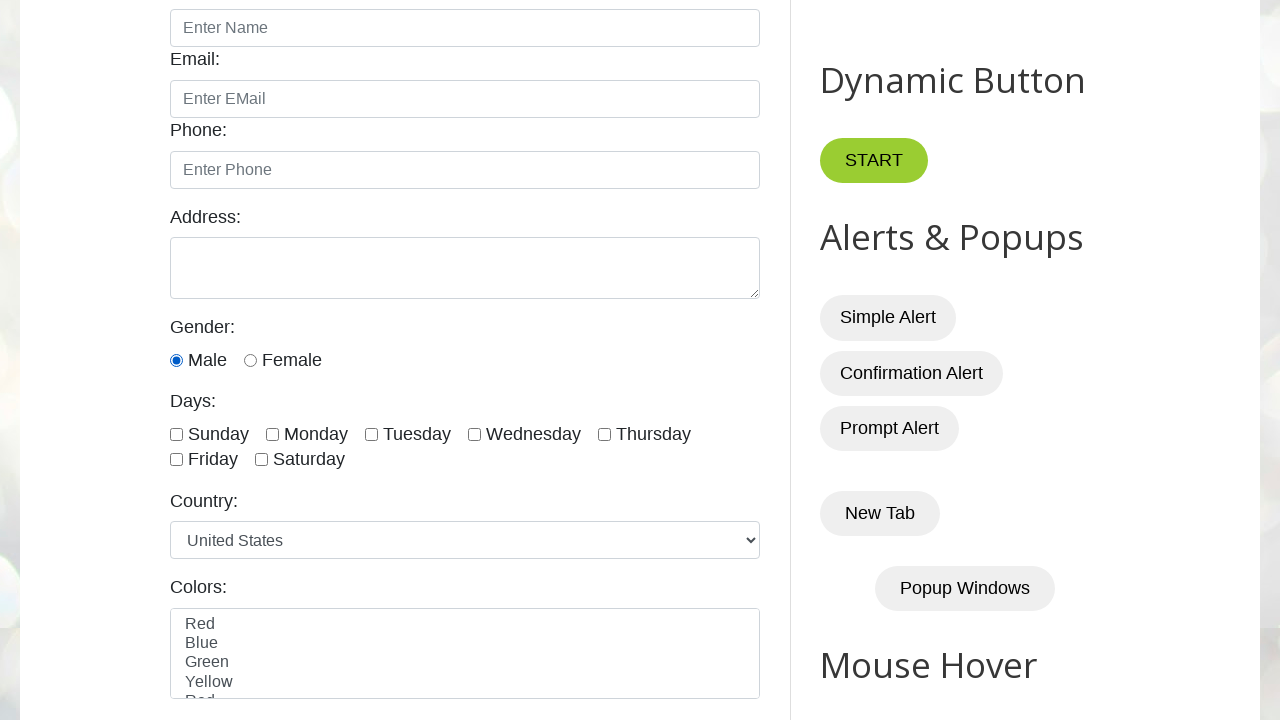

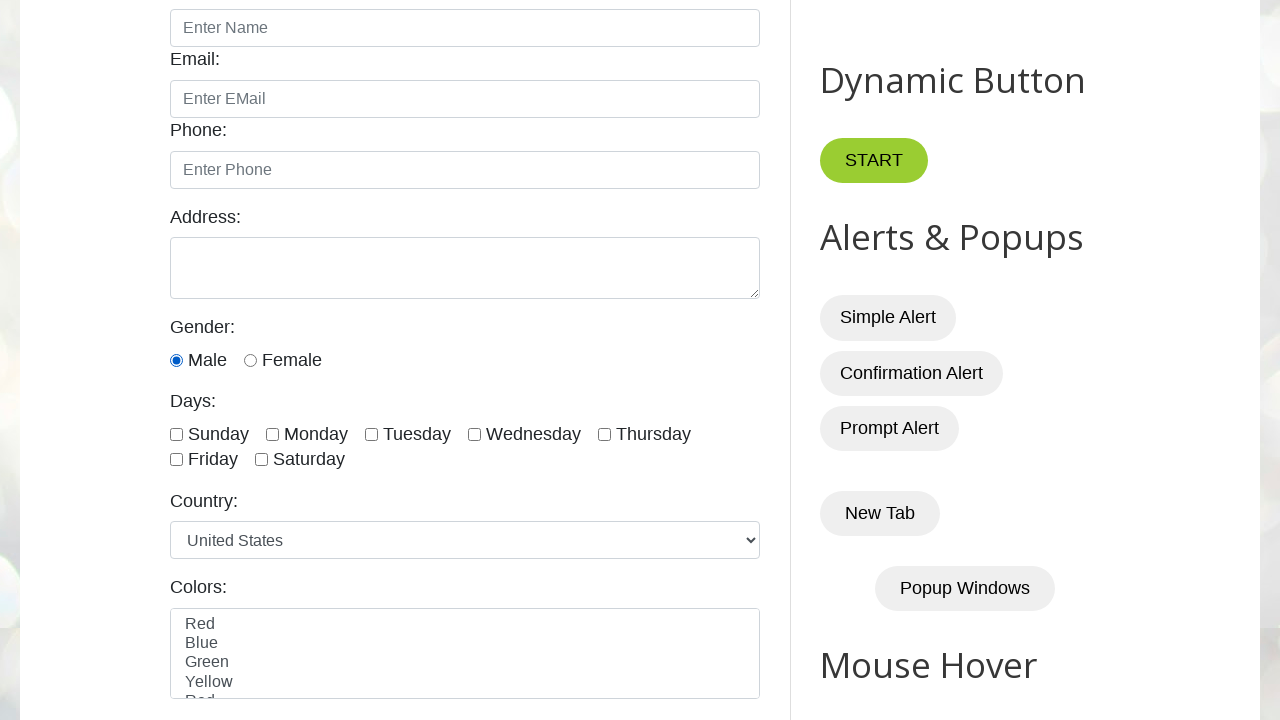